Tests various UI interactions including clicking a checkbox, opening a new window, typing in a text field, selecting from dropdown, and hovering over an element

Starting URL: https://www.letskodeit.com/practice

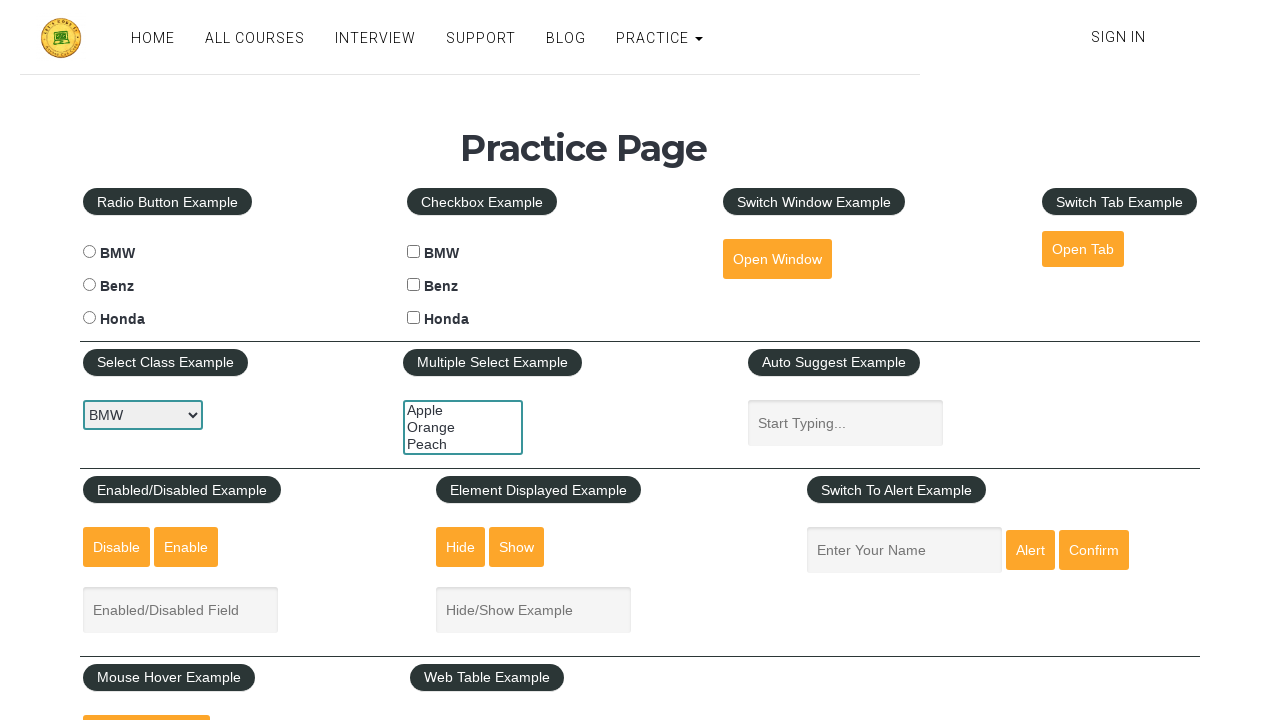

Clicked Honda checkbox at (414, 318) on #hondacheck
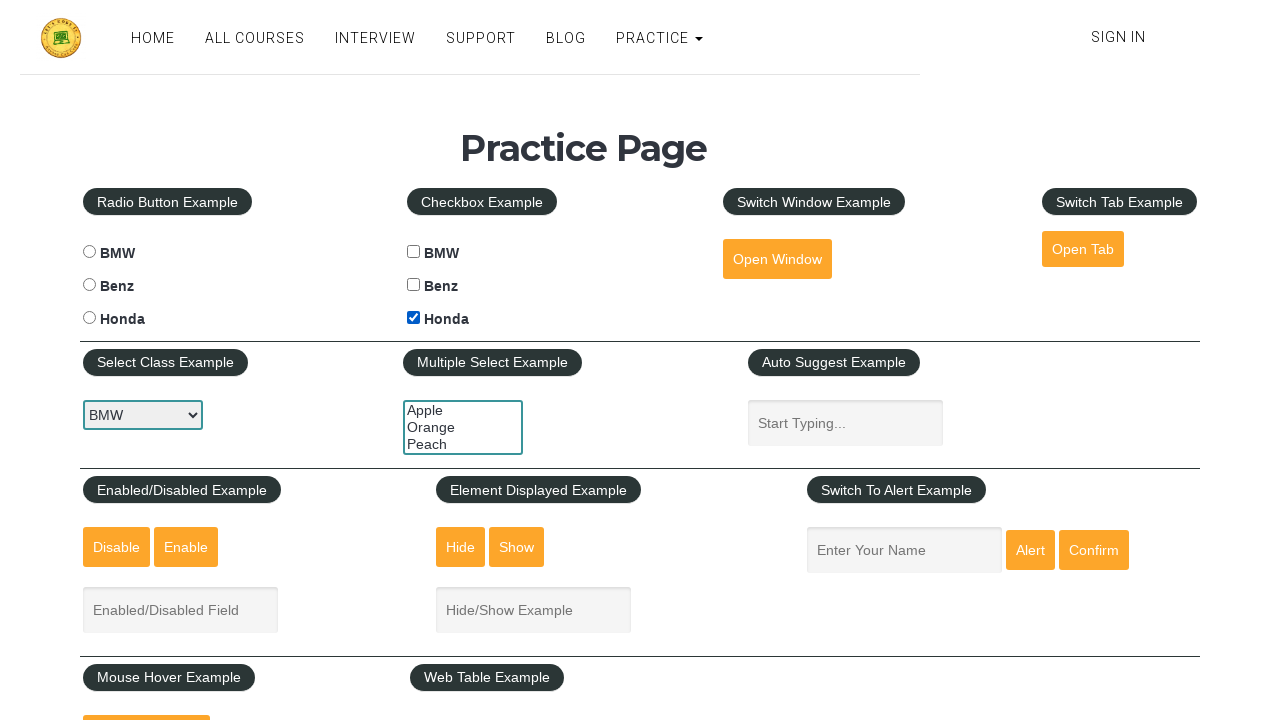

Clicked Open Window button at (777, 259) on xpath=//*[text()="Open Window"]
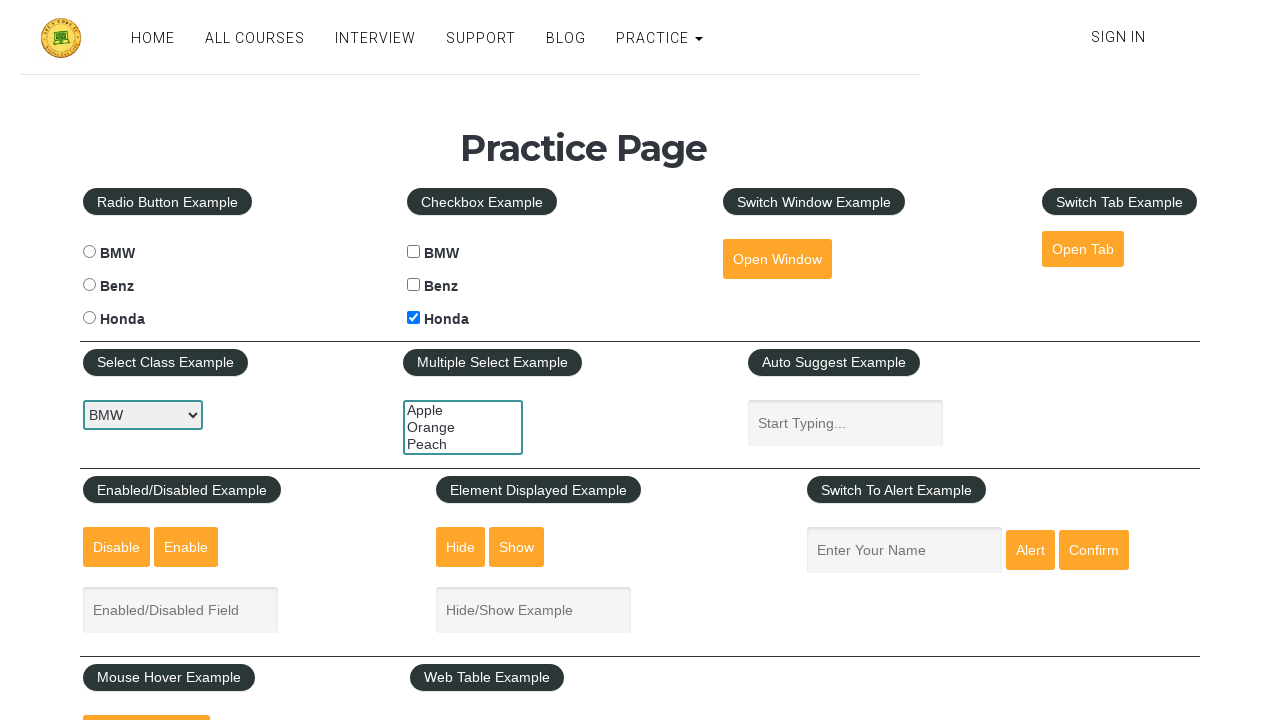

Typed 'Olena' in name text field on input[placeholder='Enter Your Name']
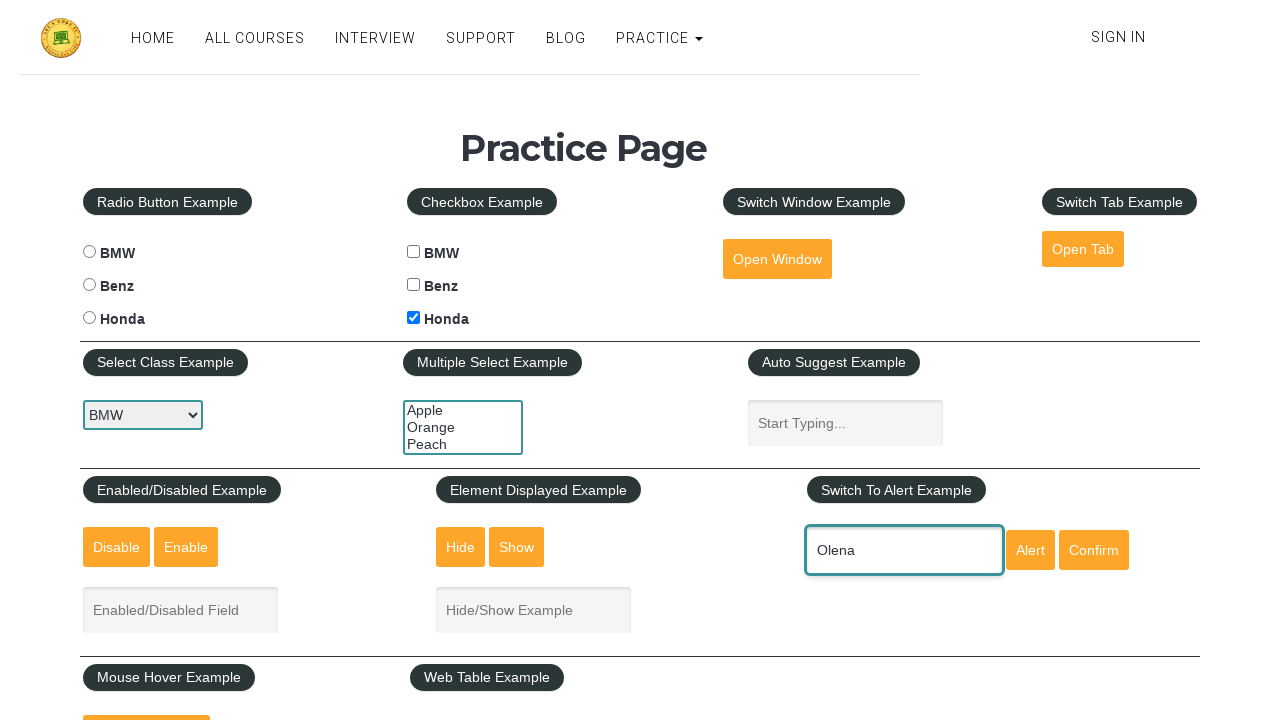

Selected Honda from car dropdown on #carselect
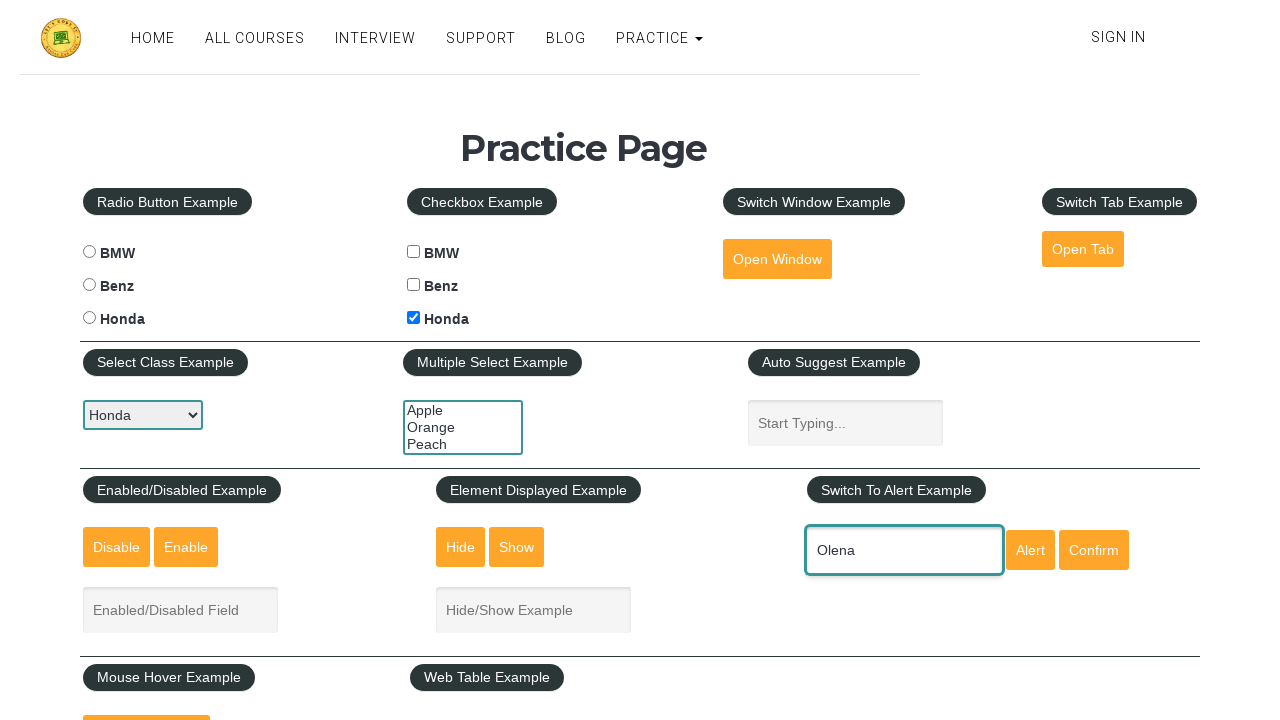

Hovered over mouse hover element at (146, 693) on #mousehover
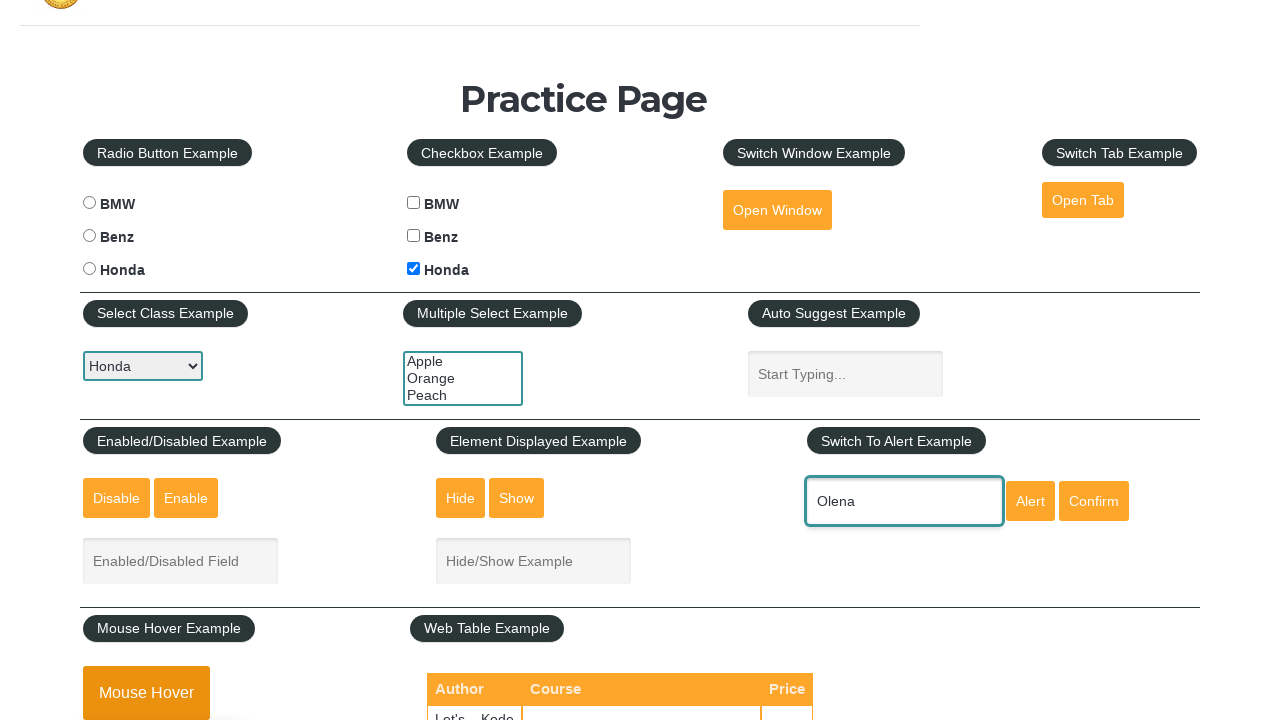

Verified hover content is visible
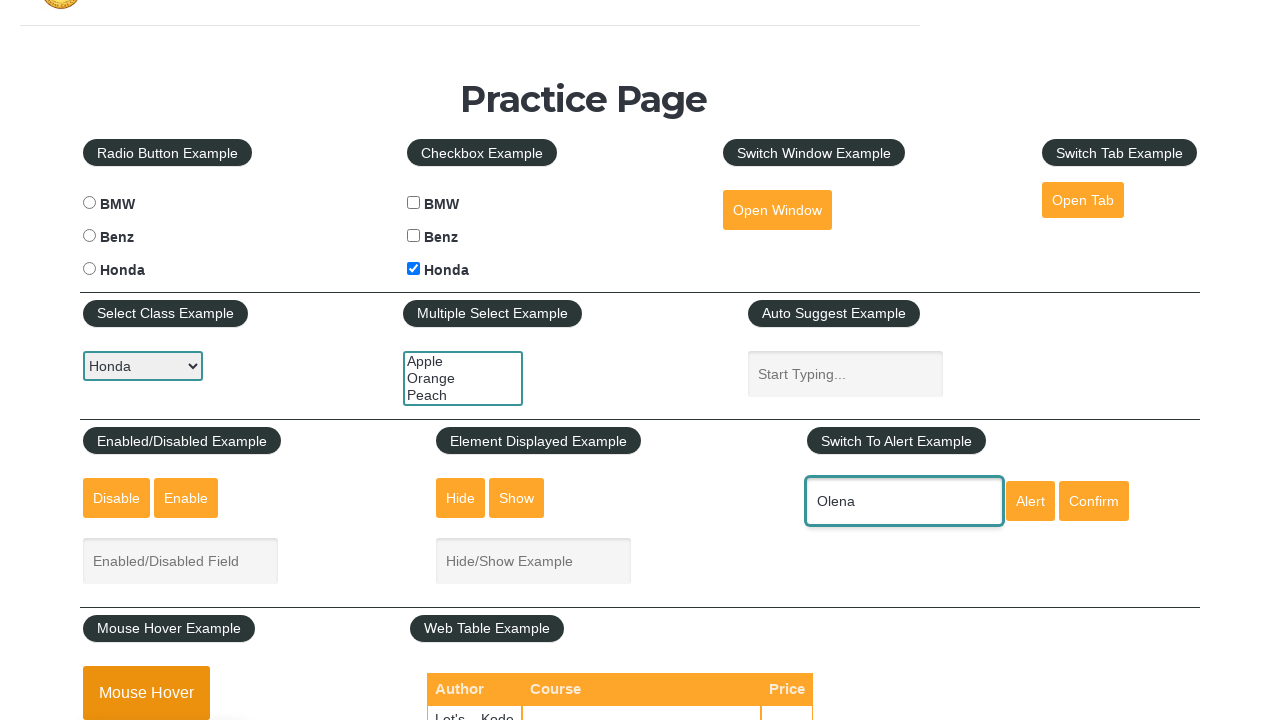

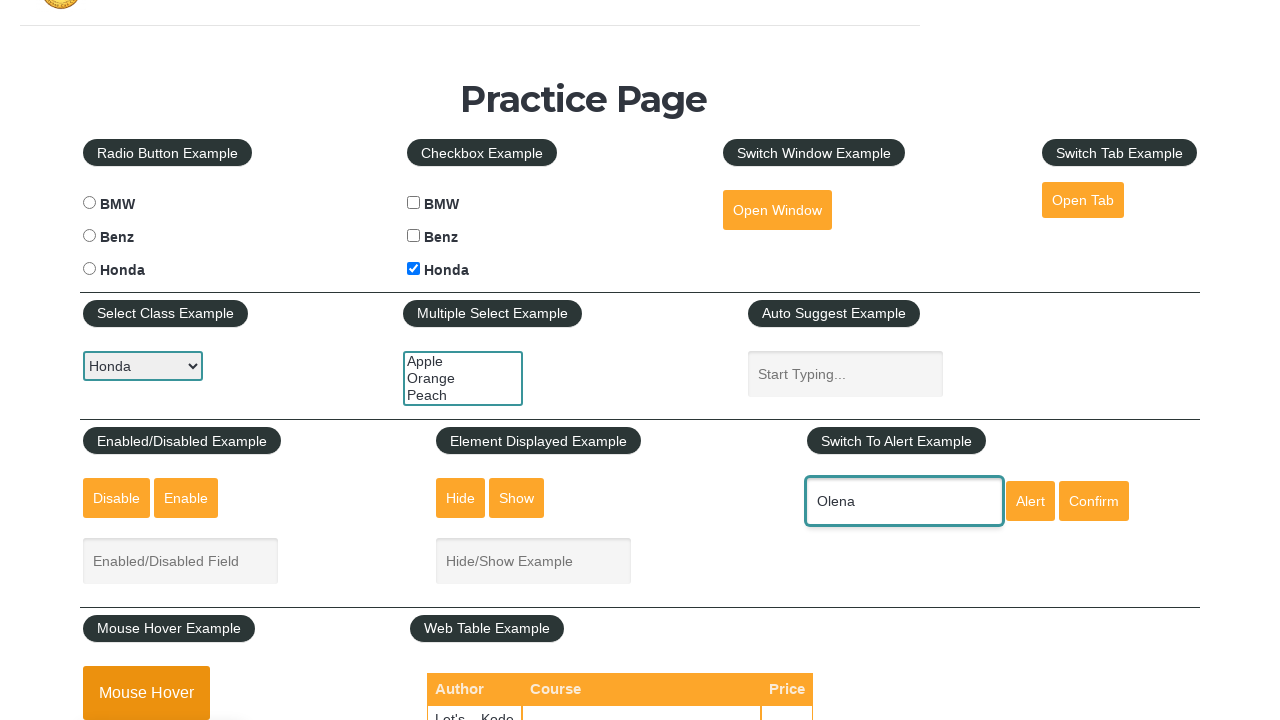